Tests interaction with a select dropdown element by switching to an iframe and selecting an option from the dropdown

Starting URL: http://www.w3schools.com/tags/tryit.asp?filename=tryhtml_select

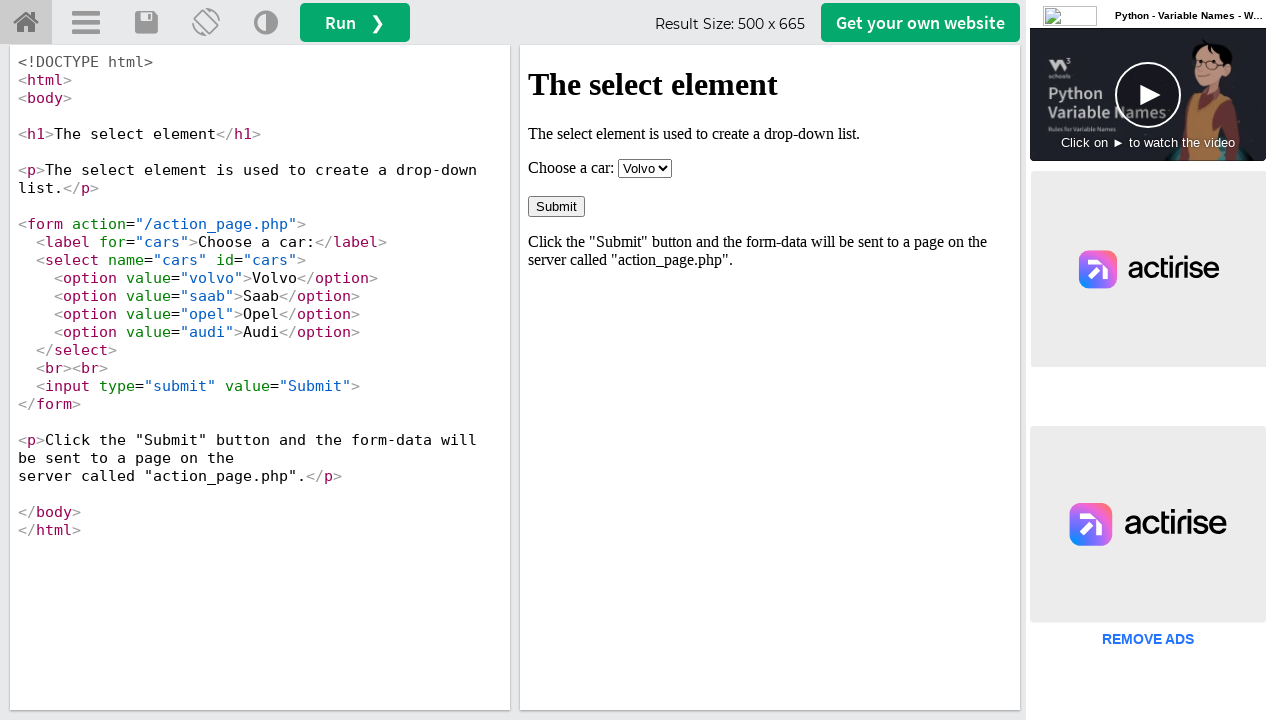

Switched to iframe 'iframeResult' containing the select element
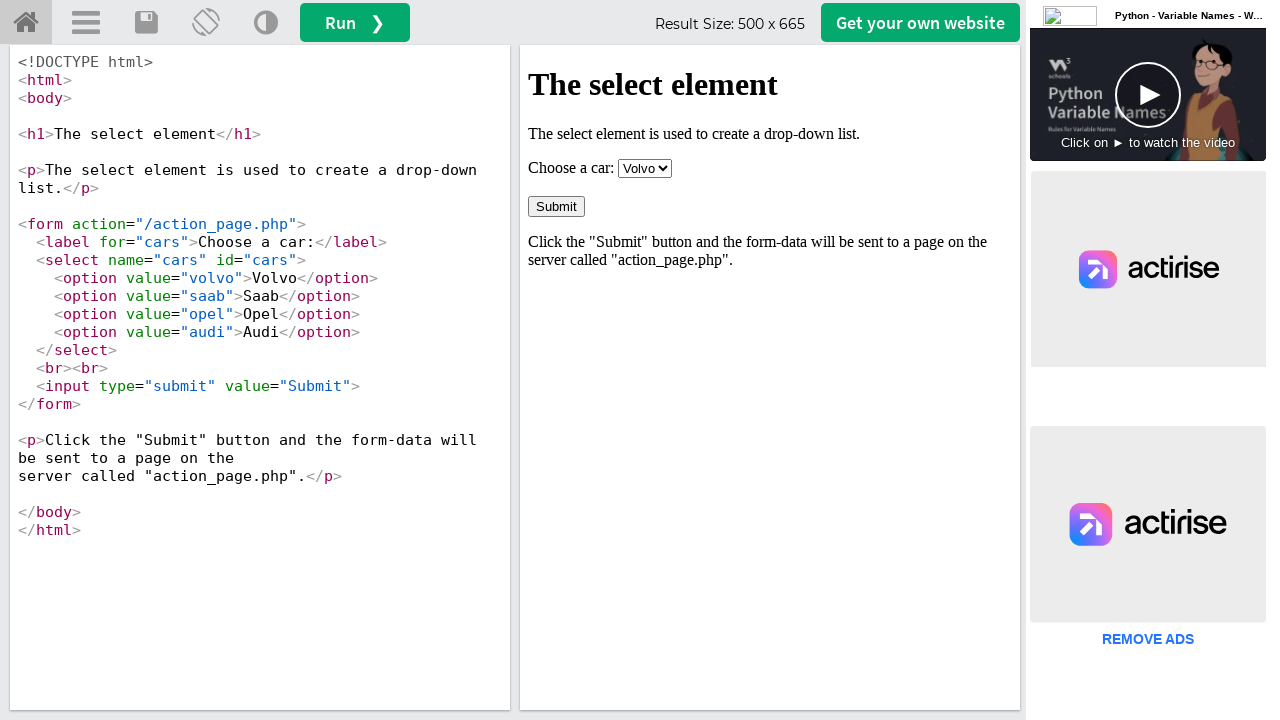

Located the select dropdown element in the iframe
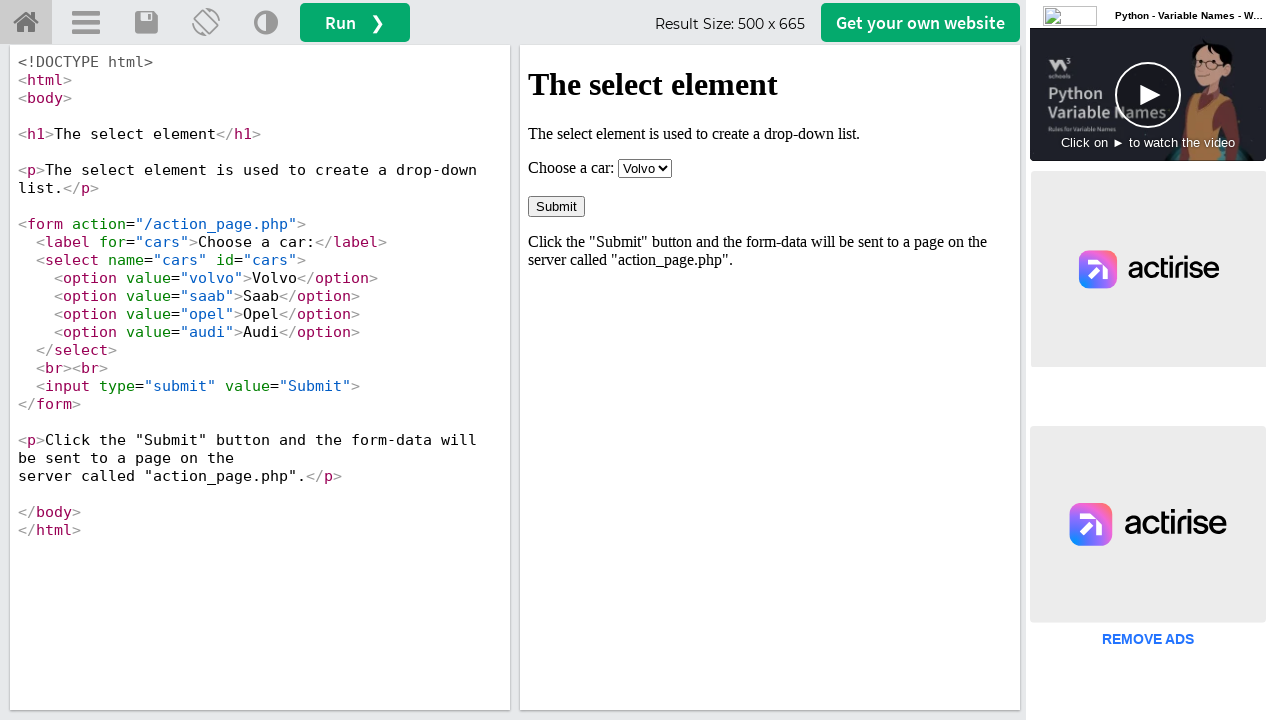

Selected 'Opel' option from the dropdown on select
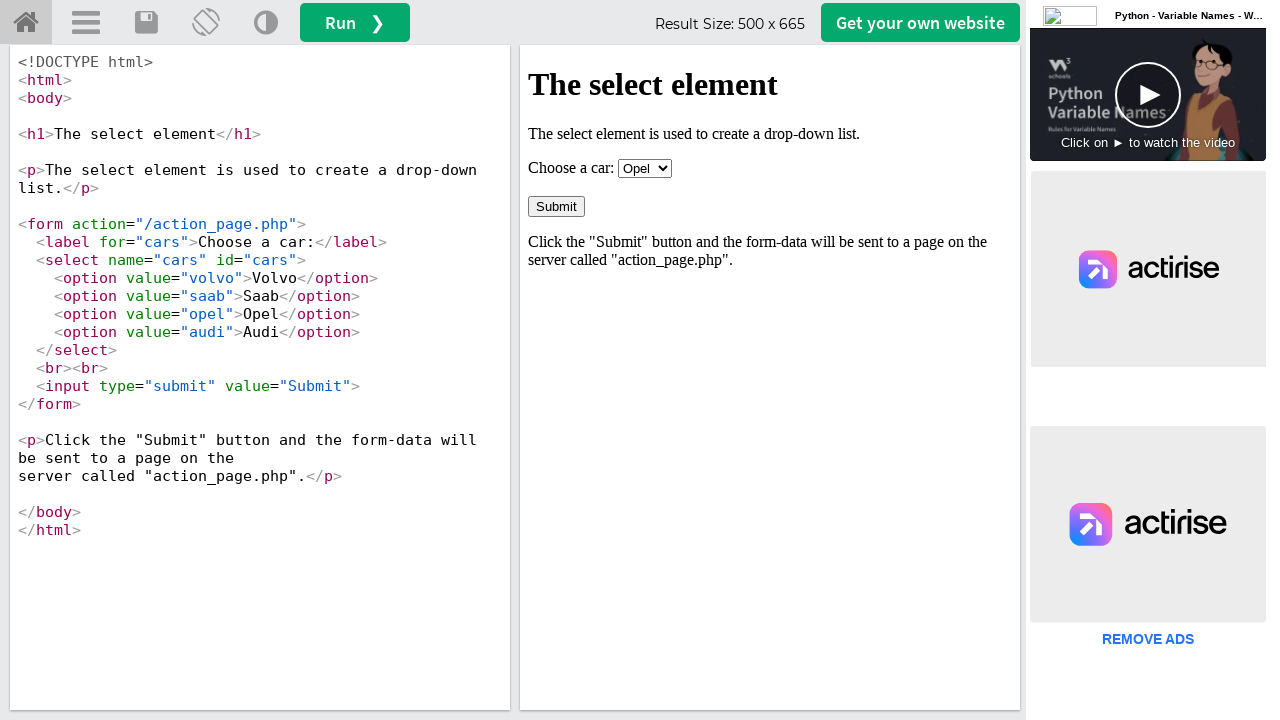

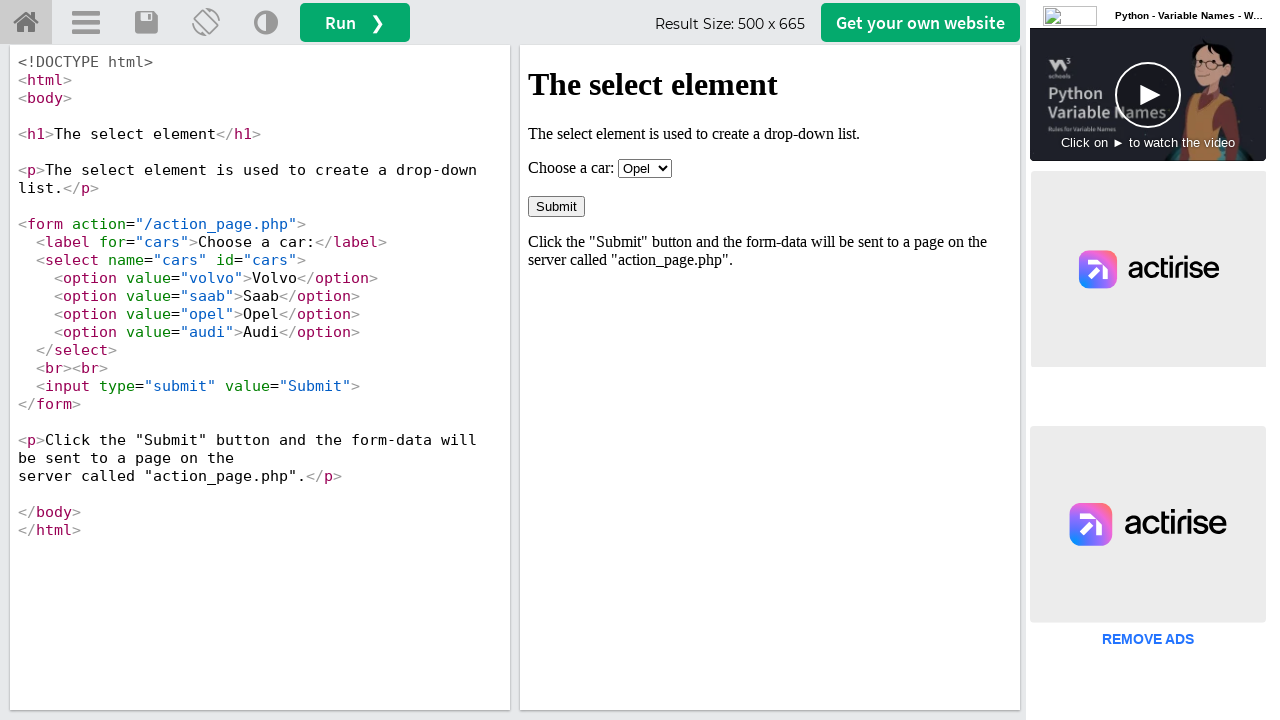